Tests that a todo item is removed when edited to an empty string

Starting URL: https://demo.playwright.dev/todomvc

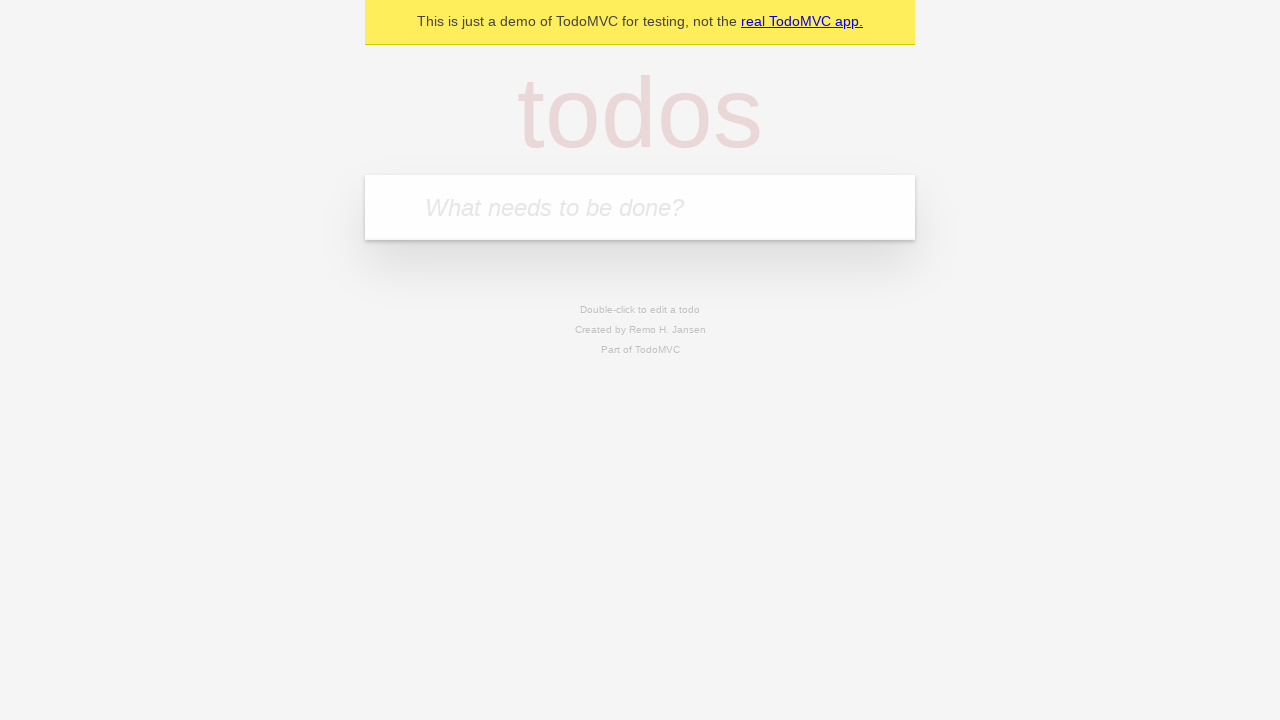

Filled todo input with 'buy some cheese' on internal:attr=[placeholder="What needs to be done?"i]
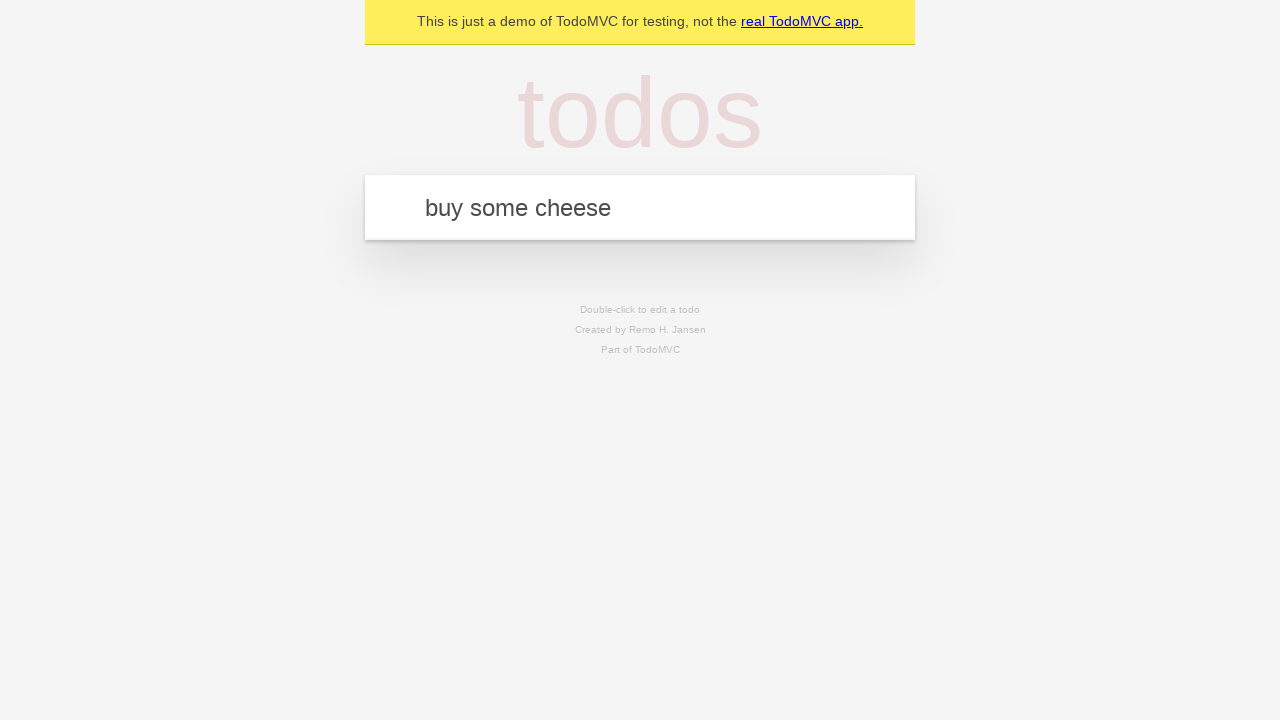

Pressed Enter to add first todo item on internal:attr=[placeholder="What needs to be done?"i]
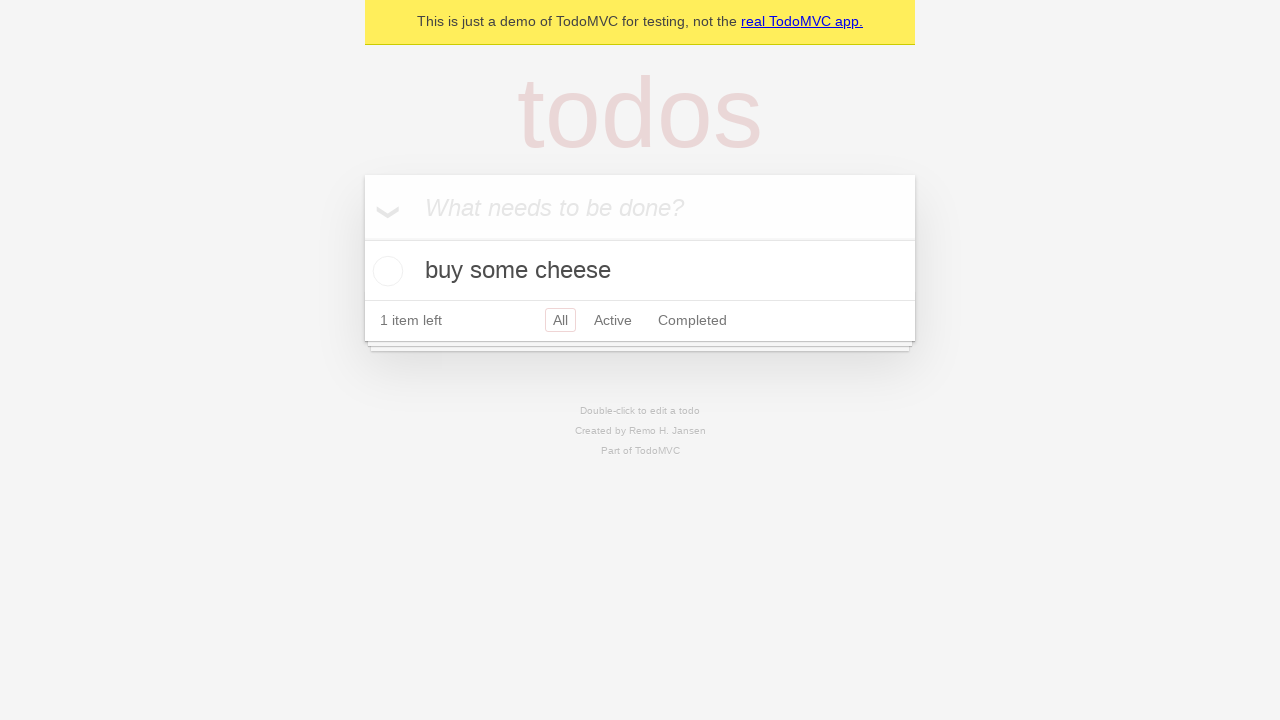

Filled todo input with 'feed the cat' on internal:attr=[placeholder="What needs to be done?"i]
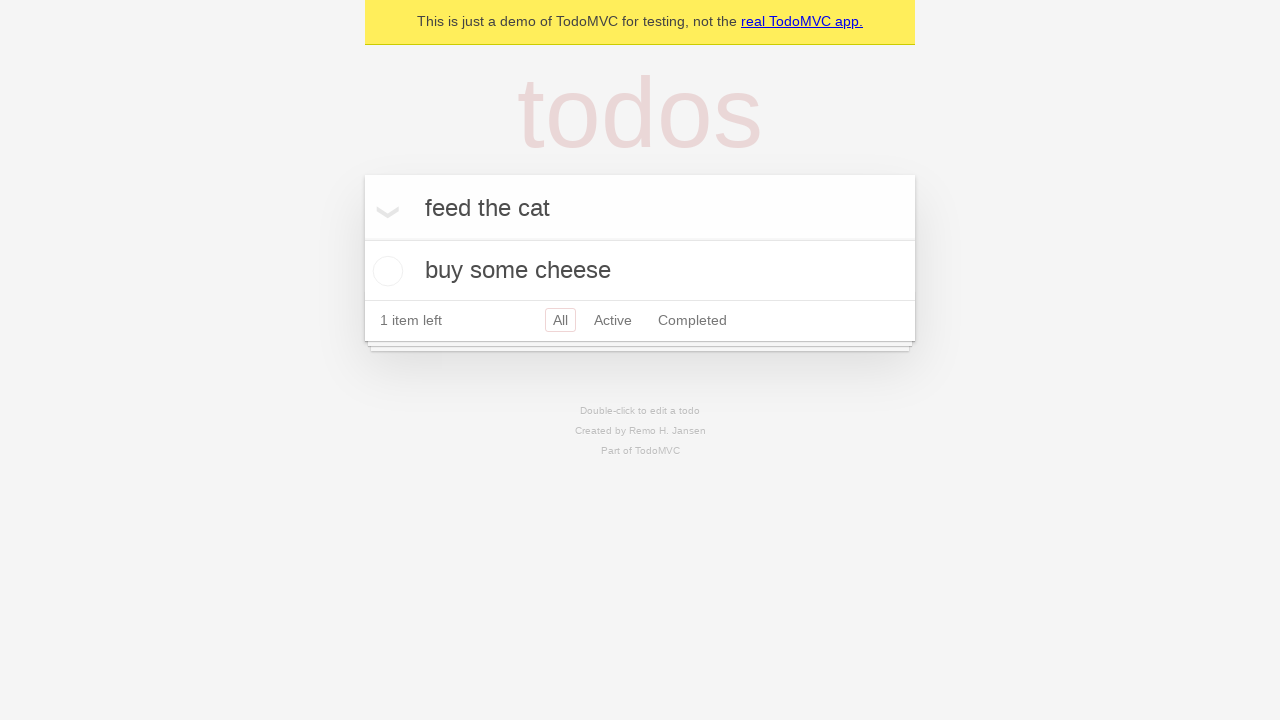

Pressed Enter to add second todo item on internal:attr=[placeholder="What needs to be done?"i]
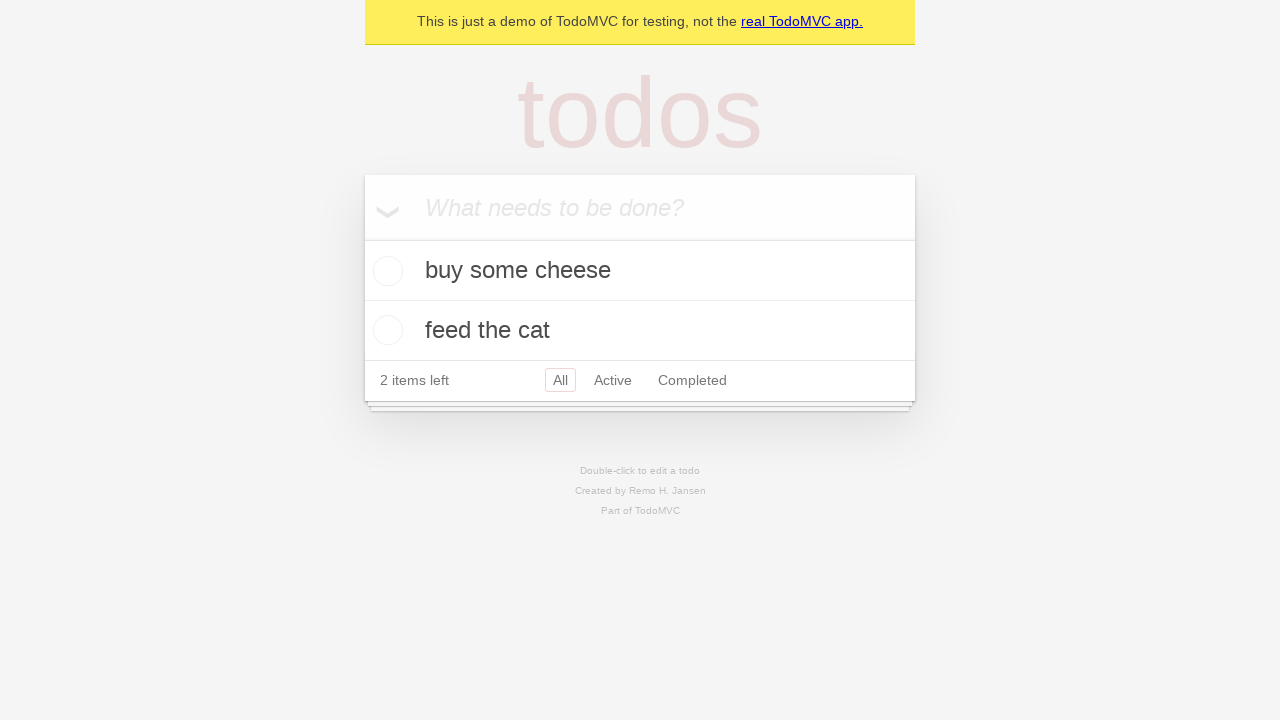

Filled todo input with 'book a doctors appointment' on internal:attr=[placeholder="What needs to be done?"i]
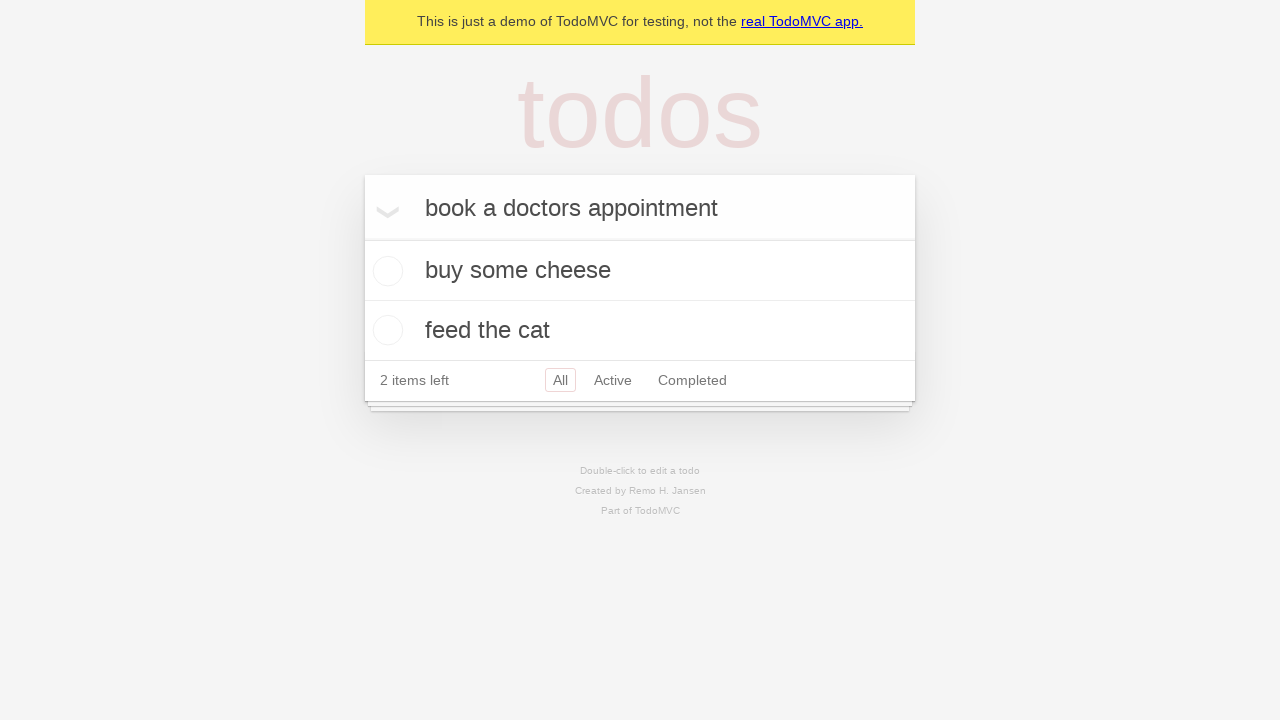

Pressed Enter to add third todo item on internal:attr=[placeholder="What needs to be done?"i]
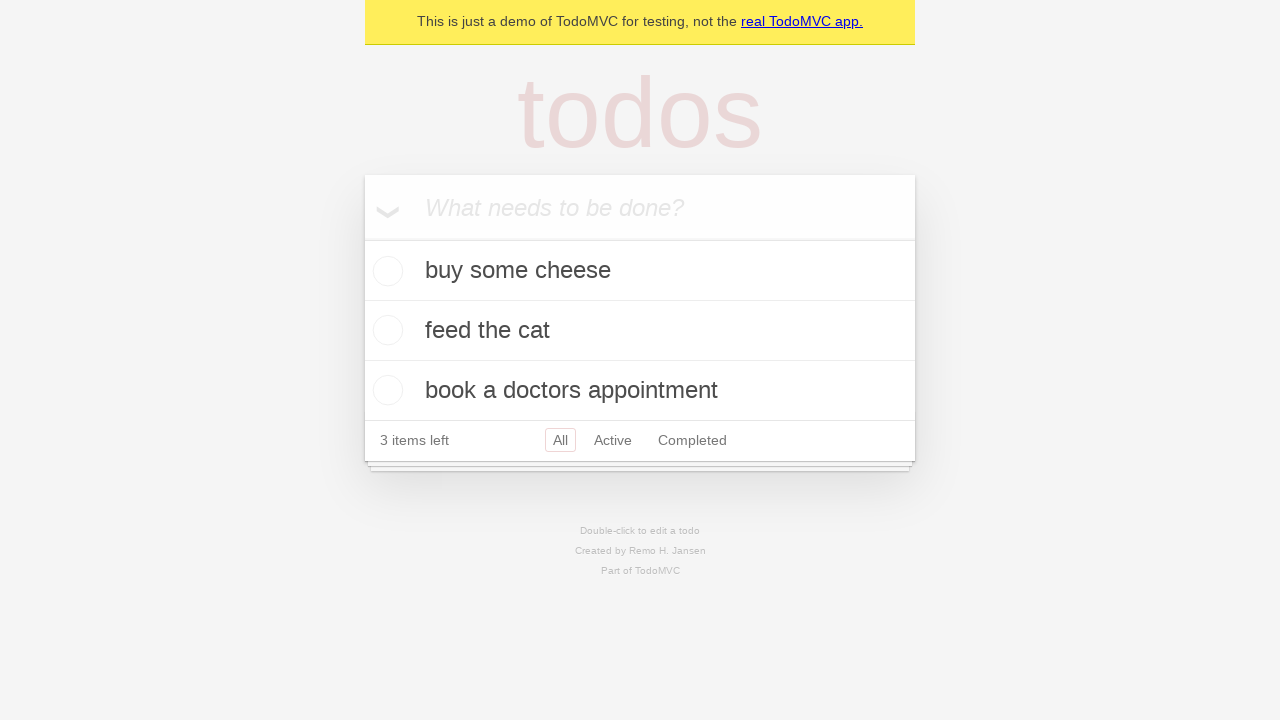

Double-clicked second todo item to enter edit mode at (640, 331) on internal:testid=[data-testid="todo-item"s] >> nth=1
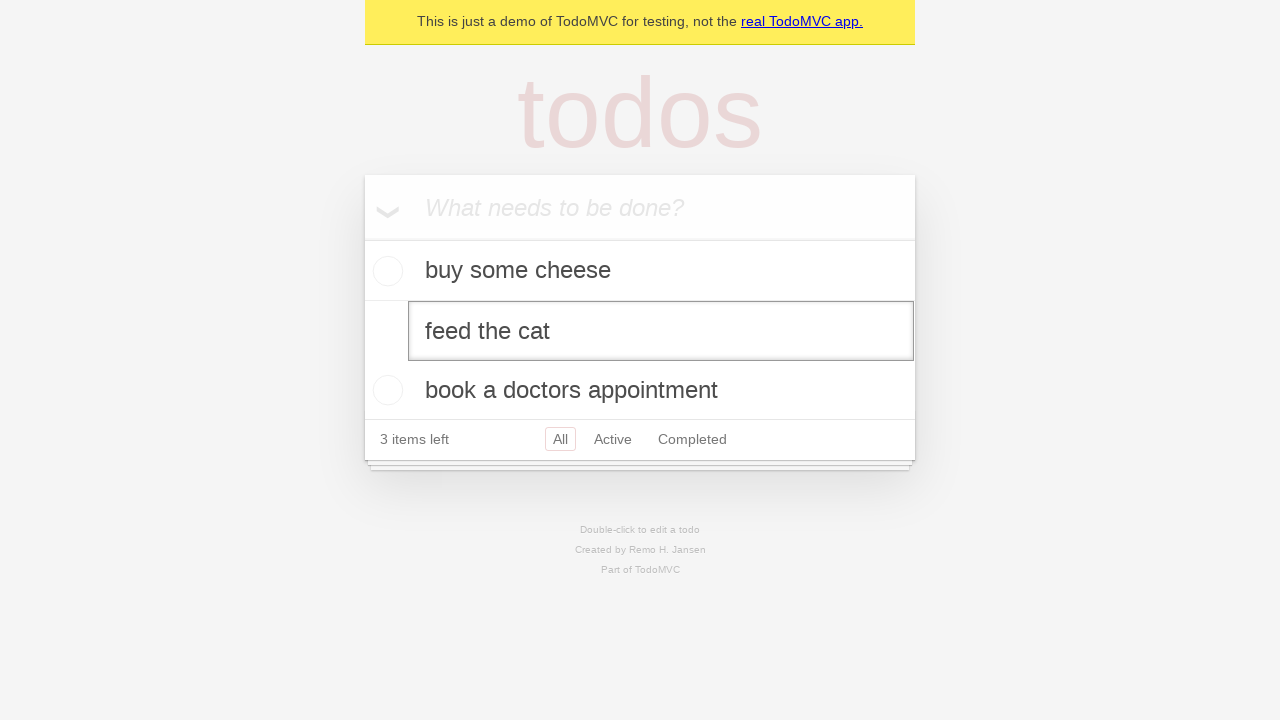

Cleared the text in the edit field to empty string on internal:testid=[data-testid="todo-item"s] >> nth=1 >> internal:role=textbox[nam
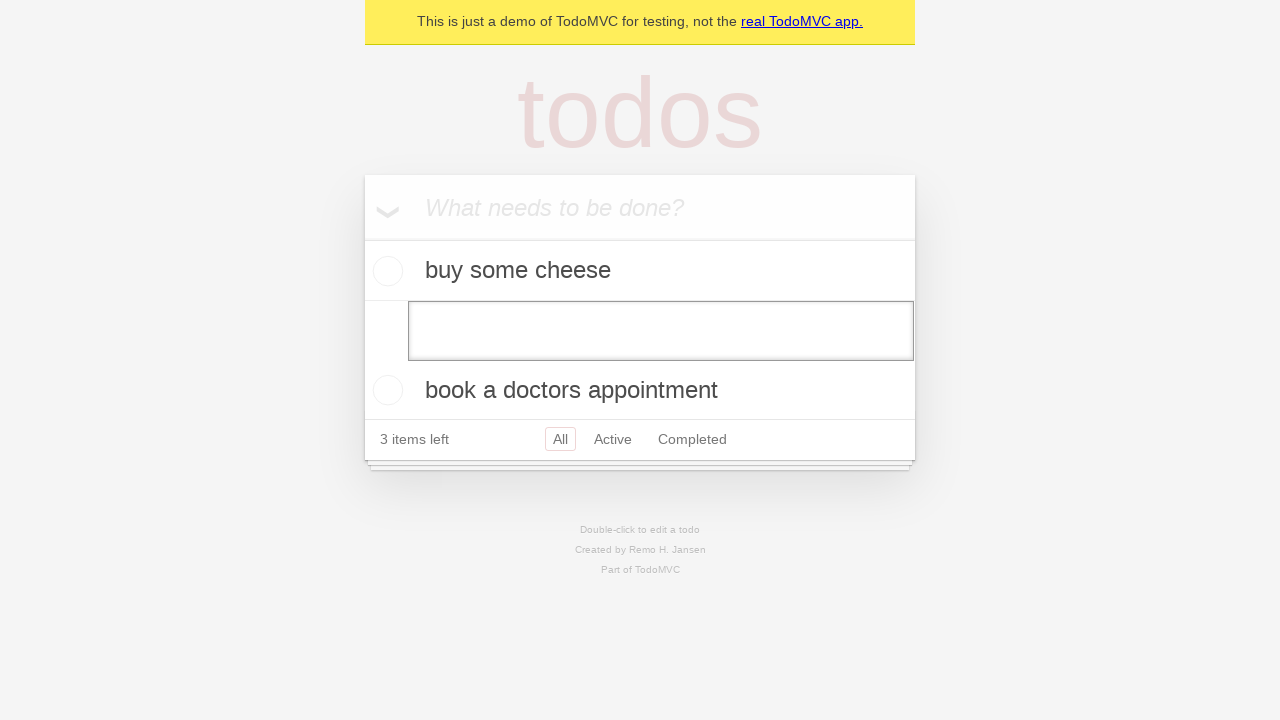

Pressed Enter to confirm empty edit, removing the todo item on internal:testid=[data-testid="todo-item"s] >> nth=1 >> internal:role=textbox[nam
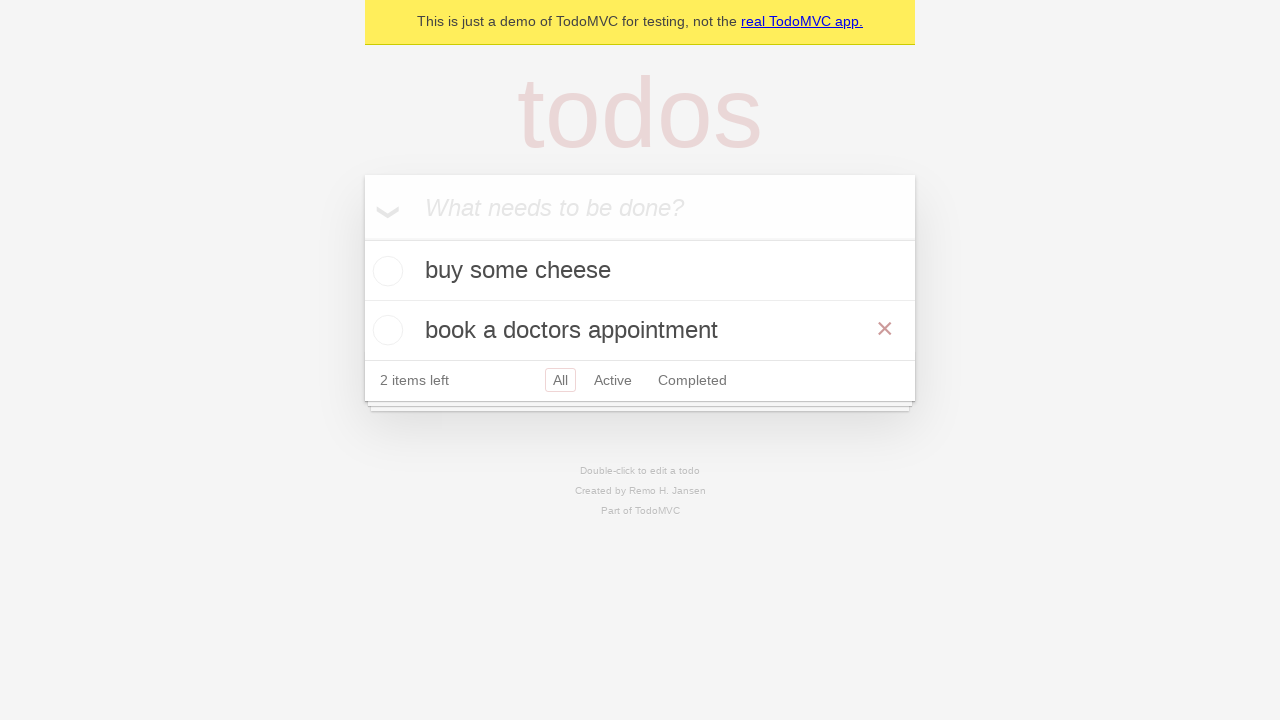

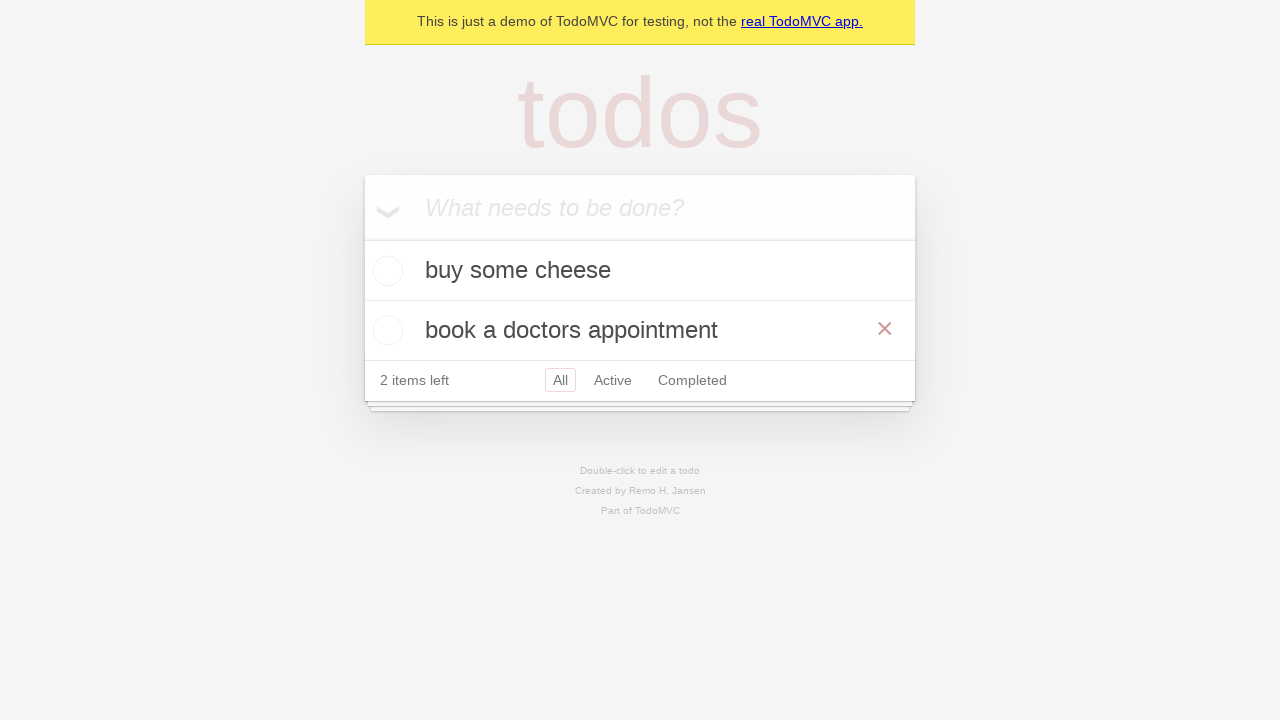